Solves a math problem by reading two numbers from the page, calculating their sum, and selecting the result from a dropdown menu

Starting URL: http://suninjuly.github.io/selects2.html

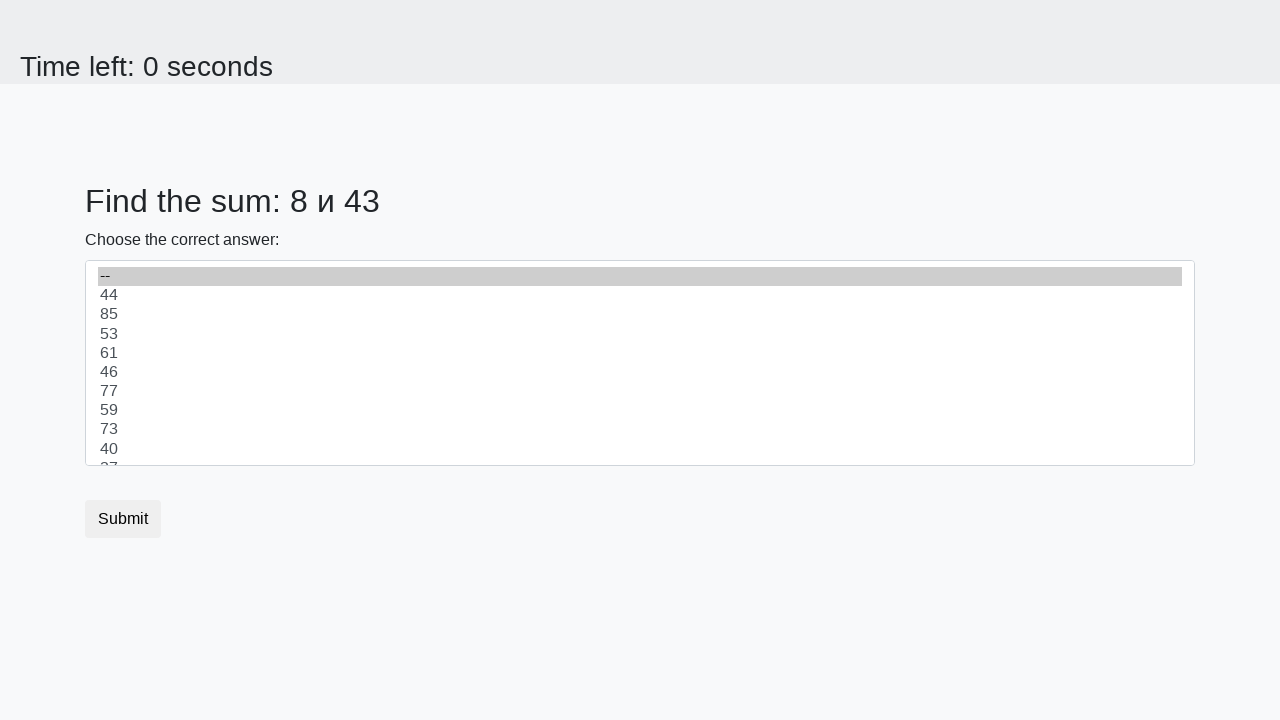

Read first number from #num1 element
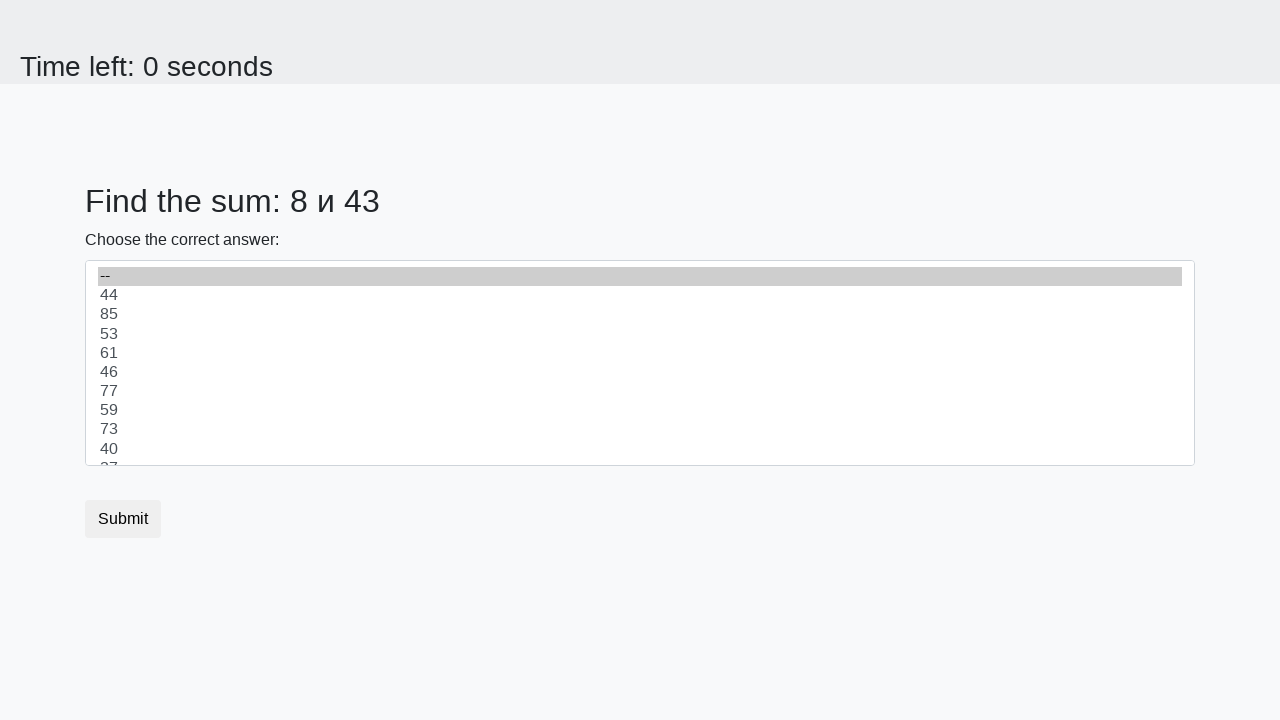

Read second number from #num2 element
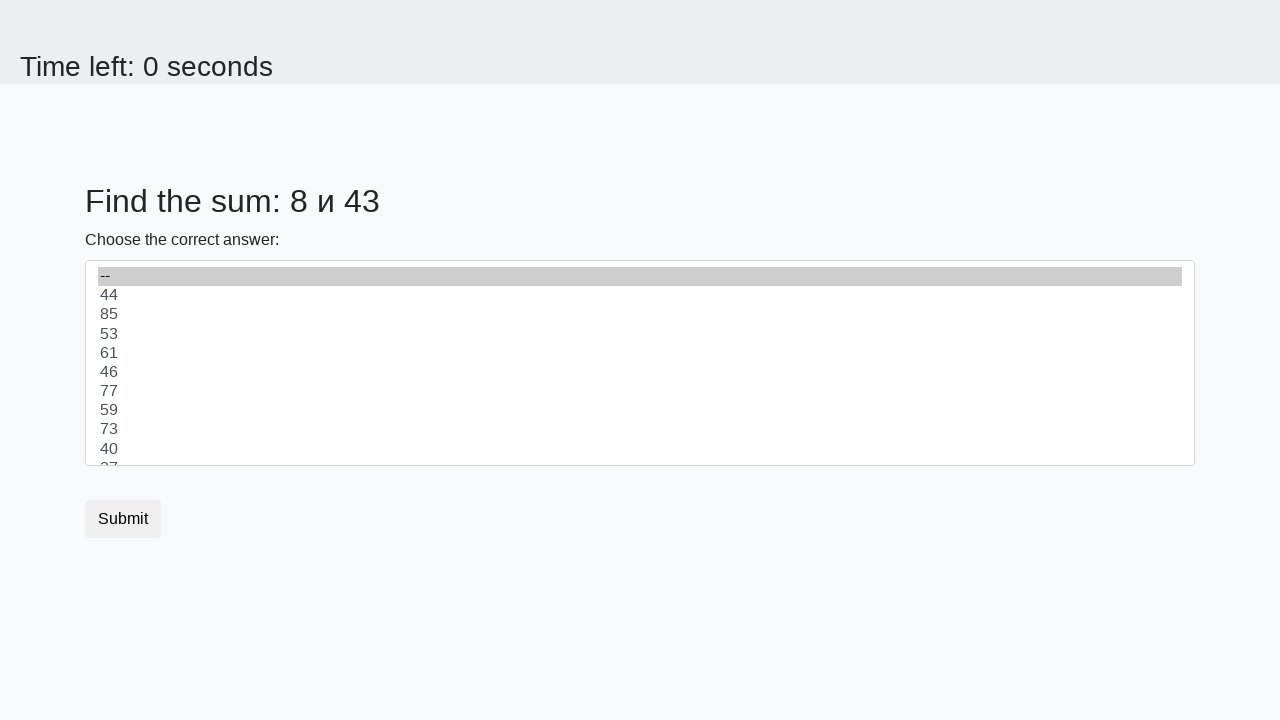

Calculated sum: 8 + 43 = 51
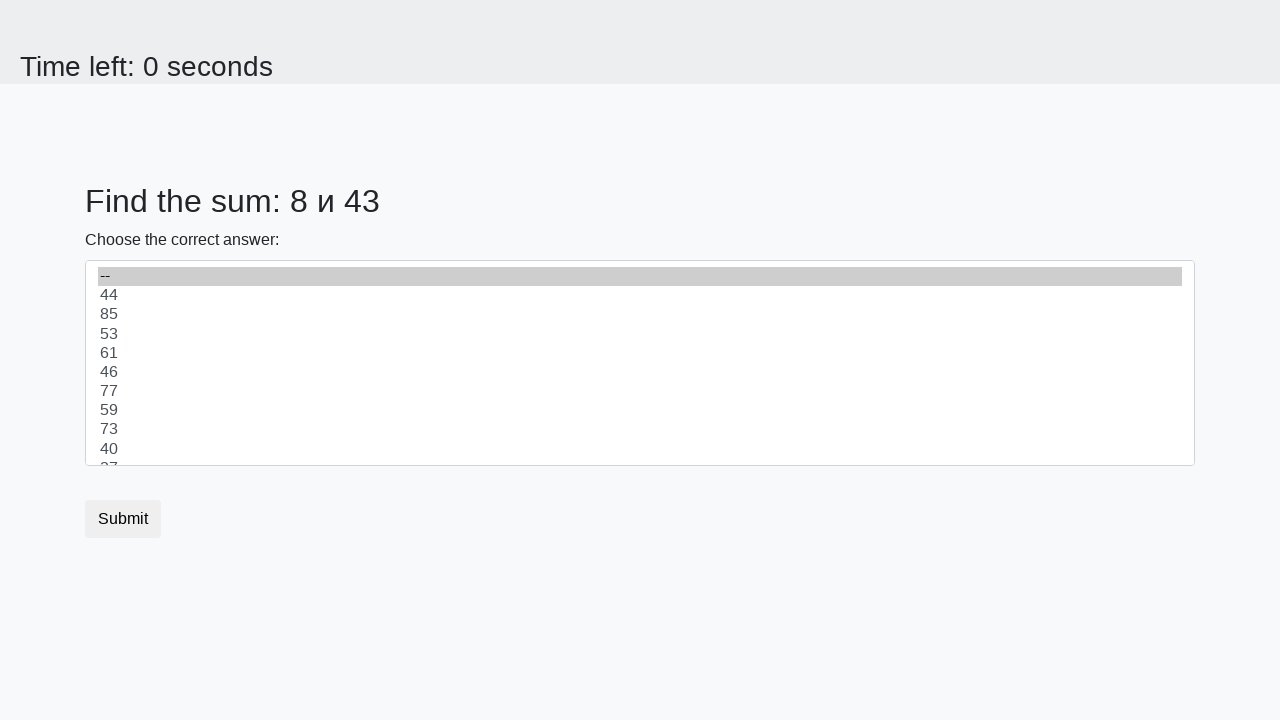

Selected sum value '51' from dropdown menu on select
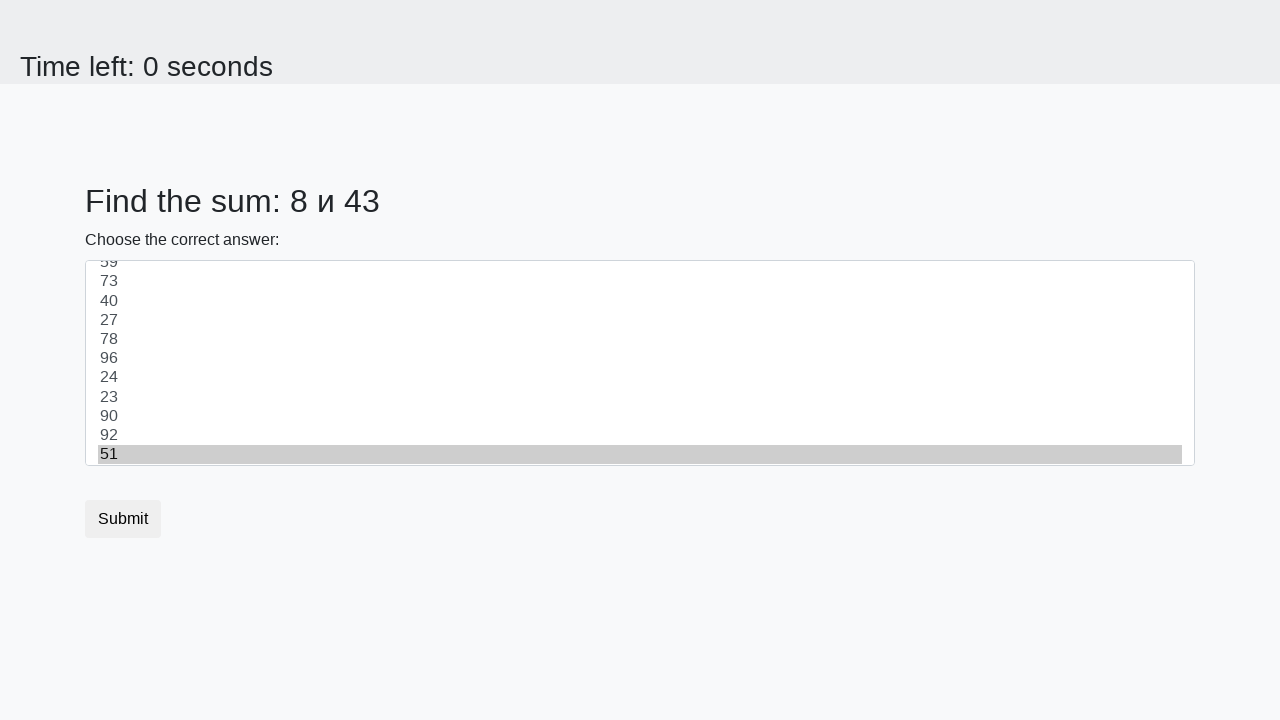

Clicked submit button at (123, 519) on button.btn.btn-default
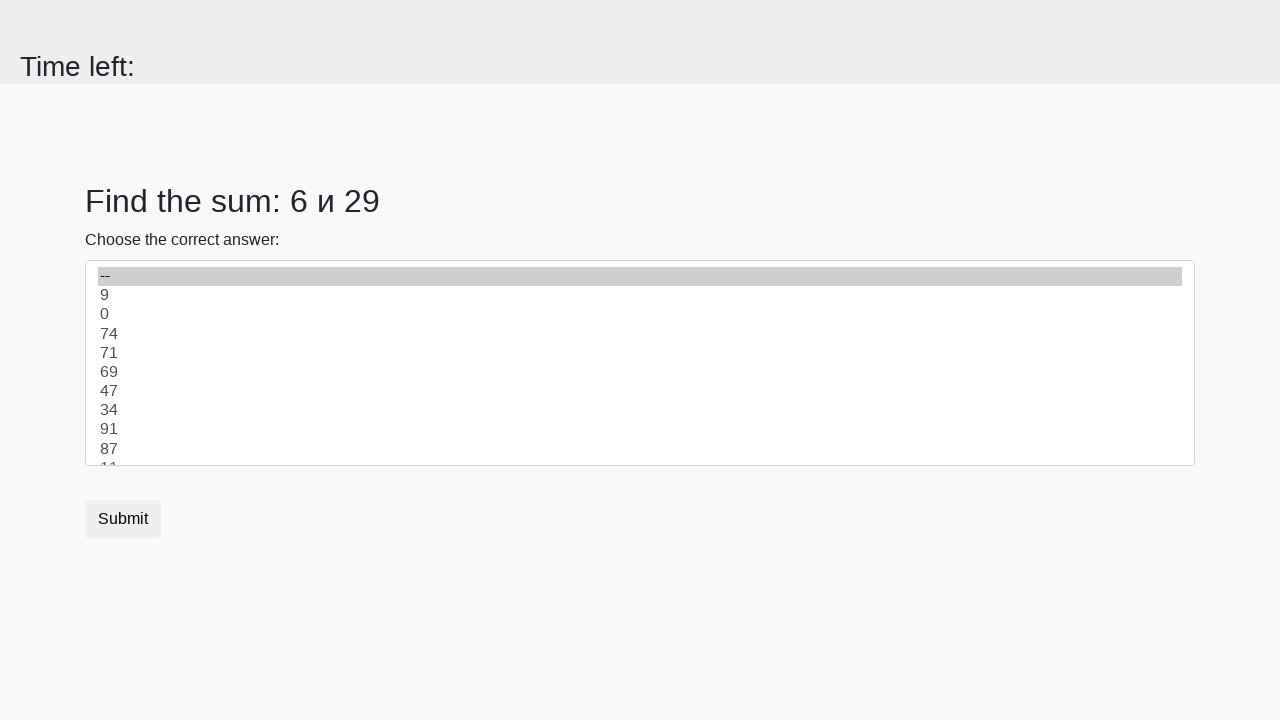

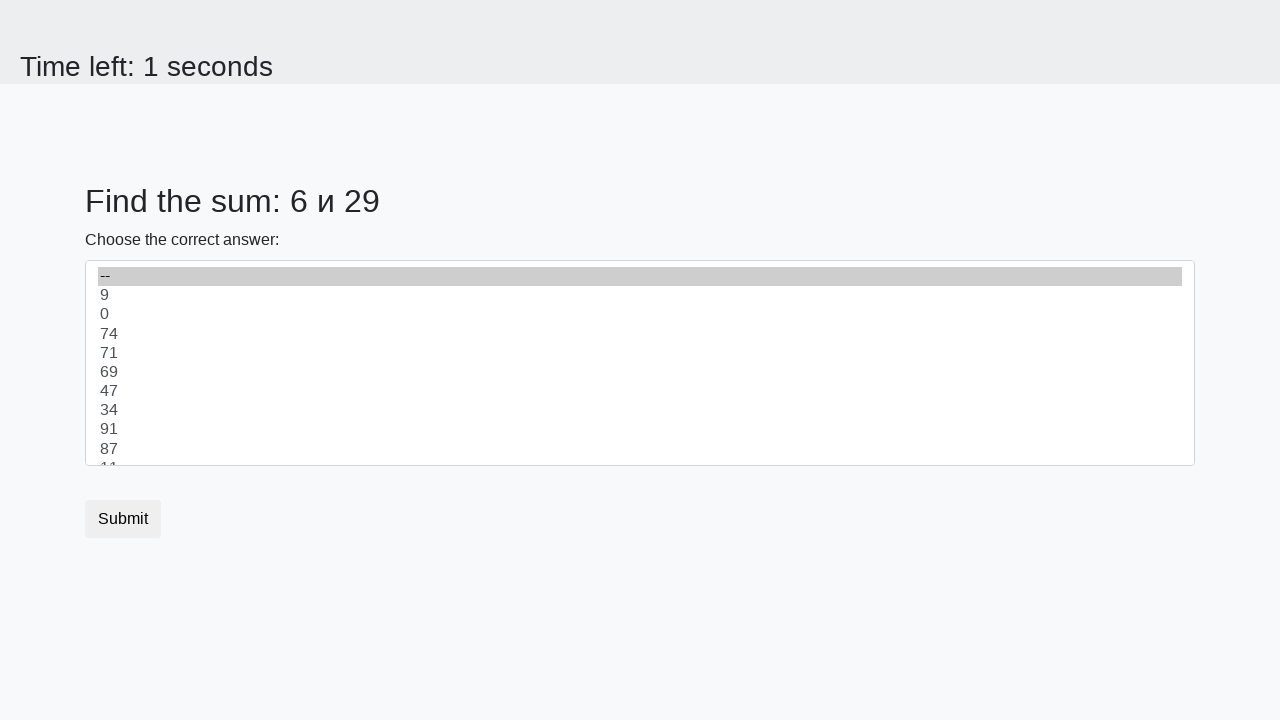